Tests that new todo items are appended to the bottom of the list and counter shows correct count

Starting URL: https://demo.playwright.dev/todomvc

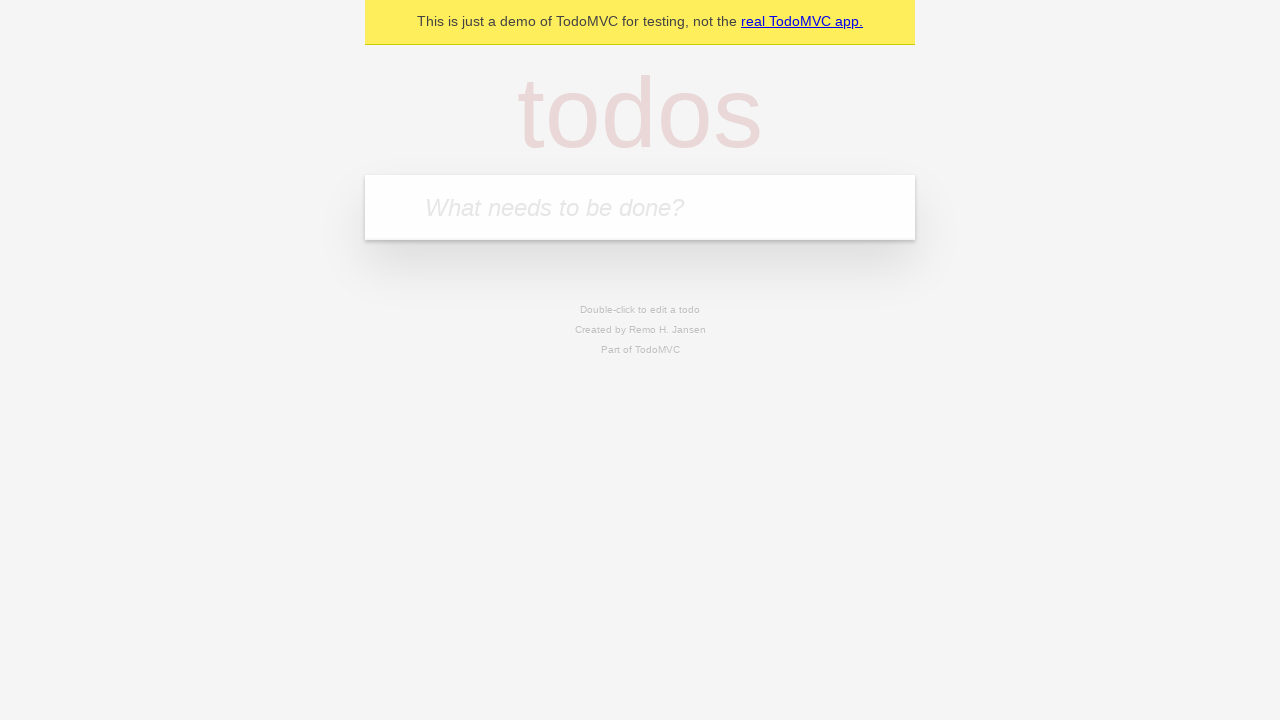

Filled todo input field with 'buy some cheese' on internal:attr=[placeholder="What needs to be done?"i]
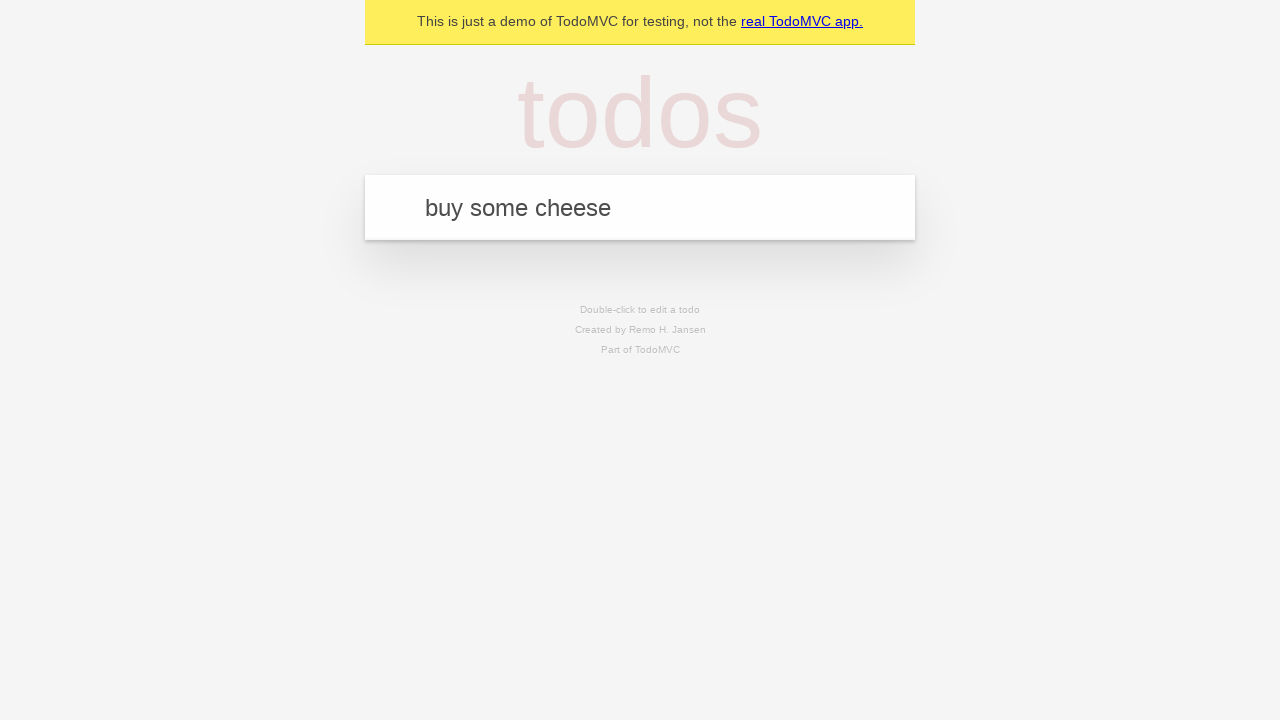

Pressed Enter to add 'buy some cheese' to the list on internal:attr=[placeholder="What needs to be done?"i]
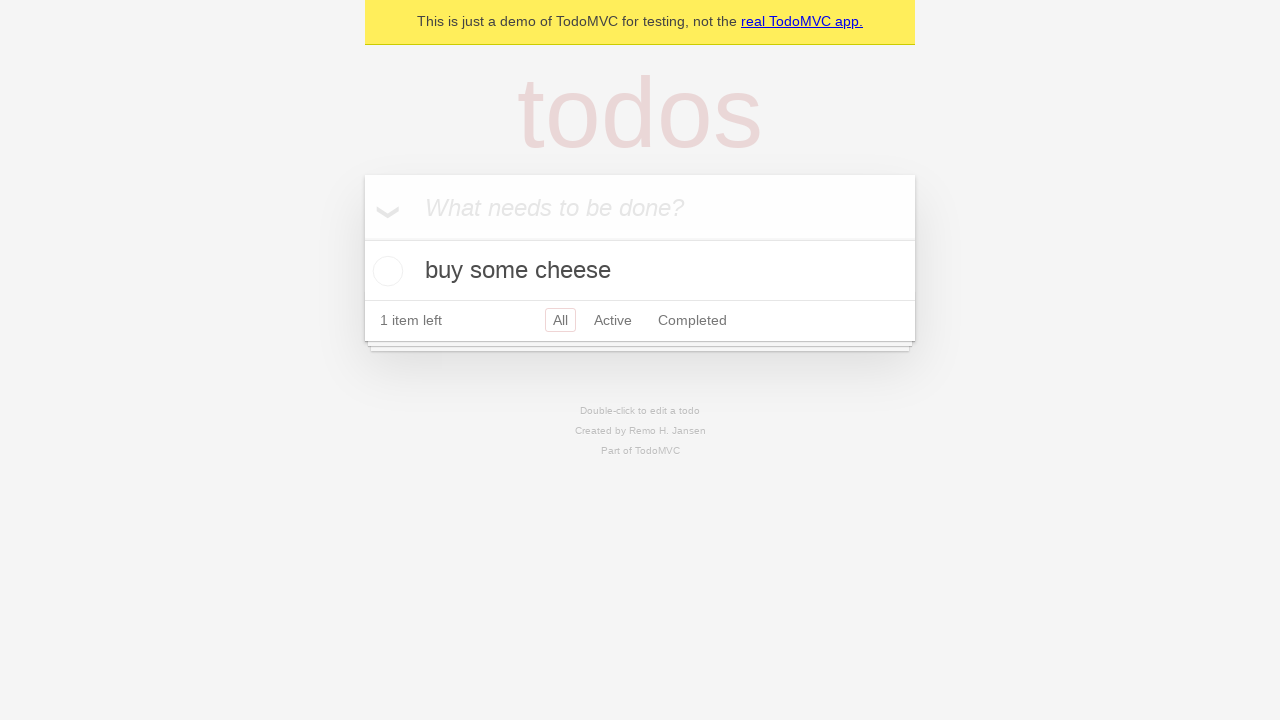

Filled todo input field with 'feed the cat' on internal:attr=[placeholder="What needs to be done?"i]
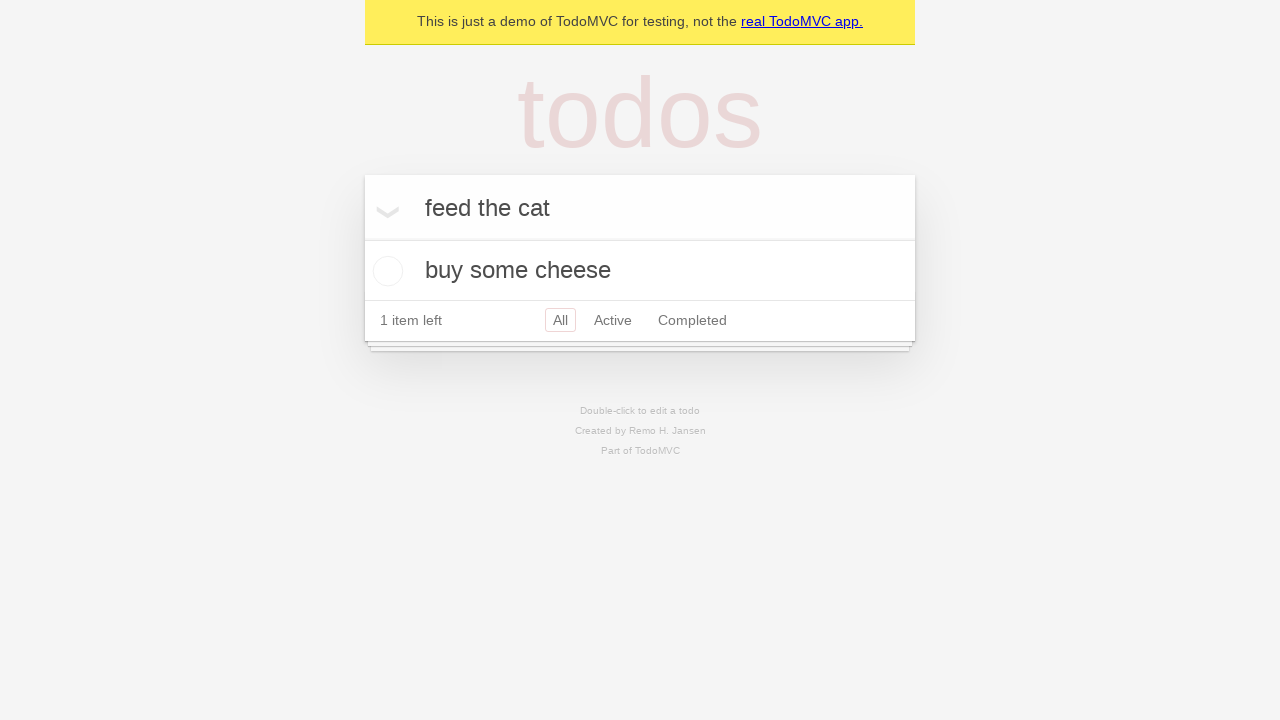

Pressed Enter to add 'feed the cat' to the list on internal:attr=[placeholder="What needs to be done?"i]
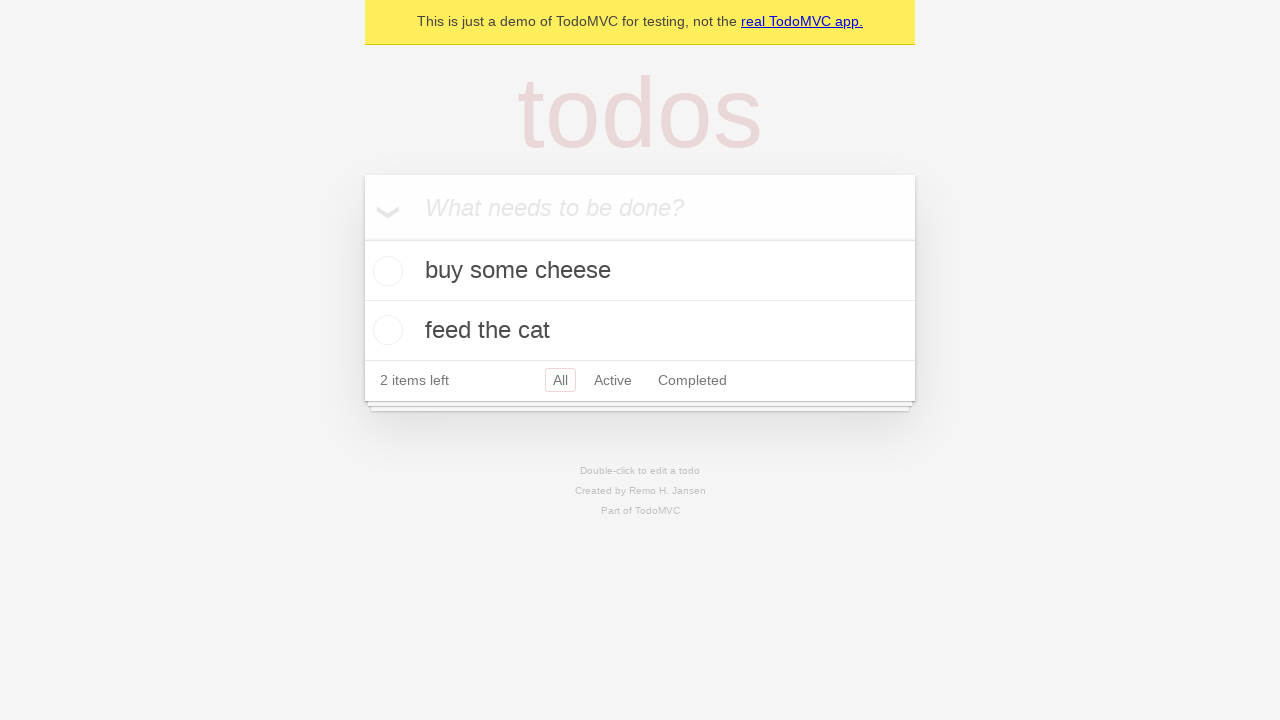

Filled todo input field with 'book a doctors appointment' on internal:attr=[placeholder="What needs to be done?"i]
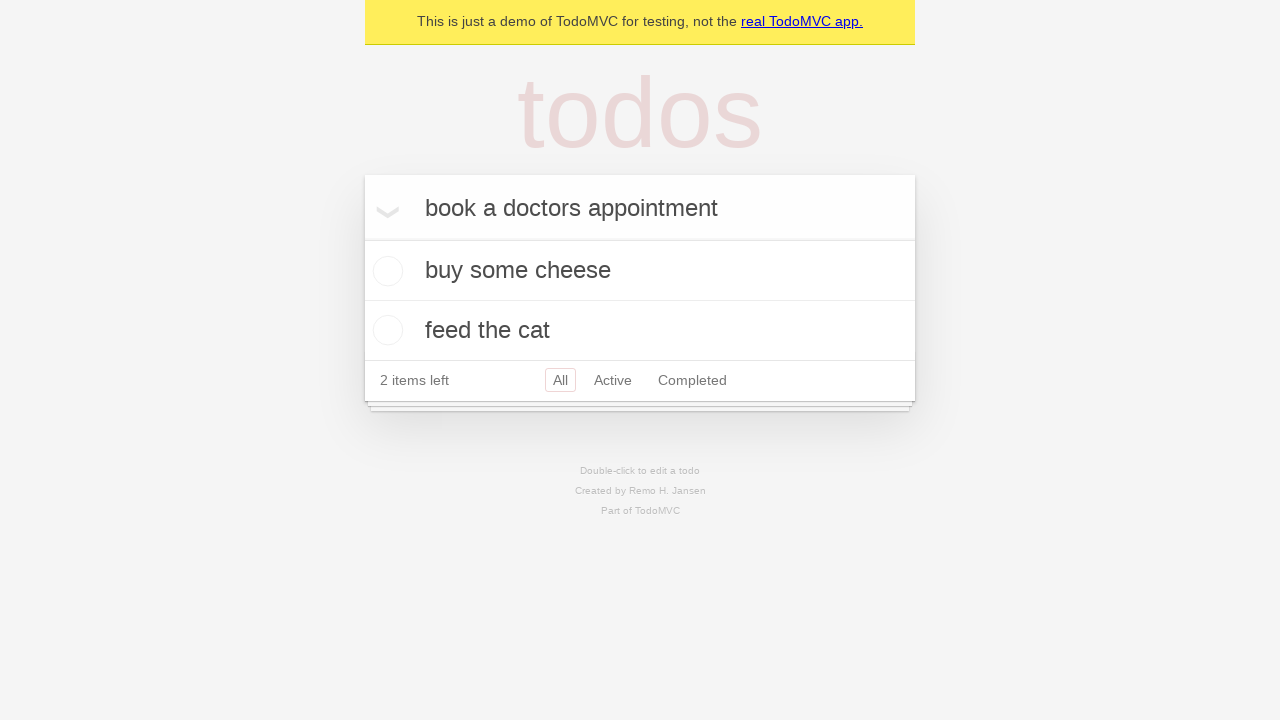

Pressed Enter to add 'book a doctors appointment' to the list on internal:attr=[placeholder="What needs to be done?"i]
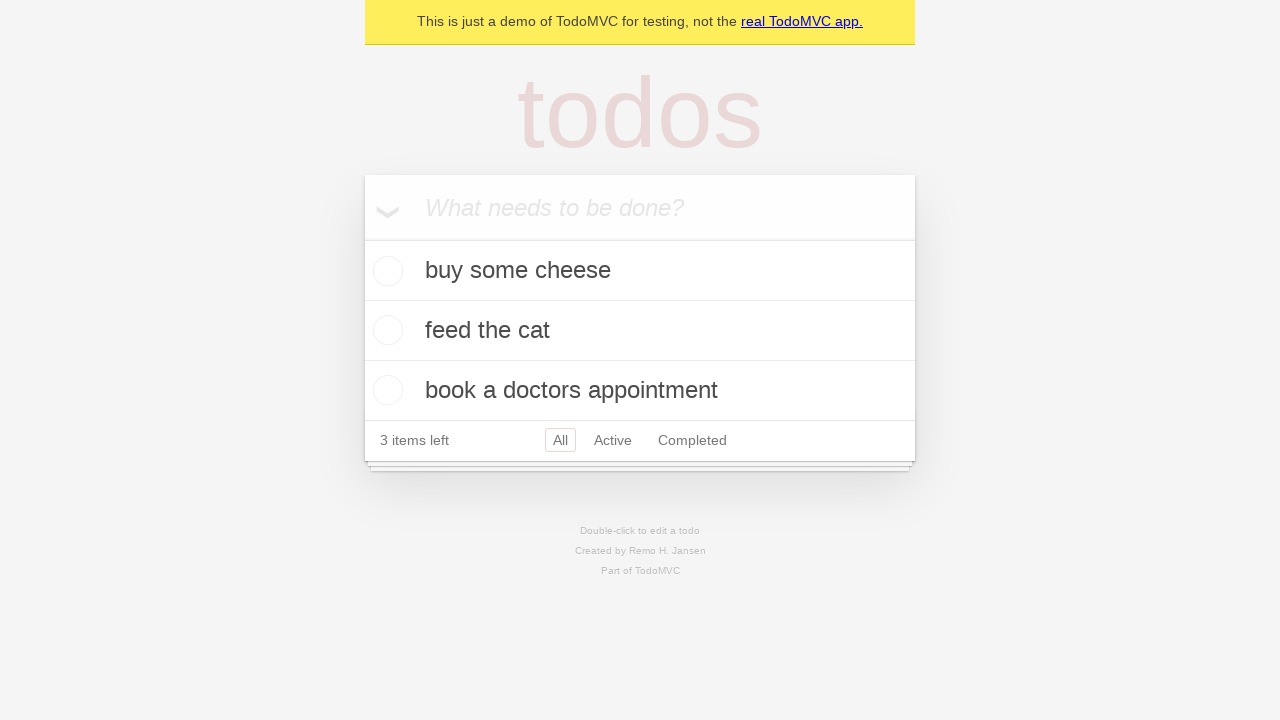

Waited for all 3 todo items to appear in the list
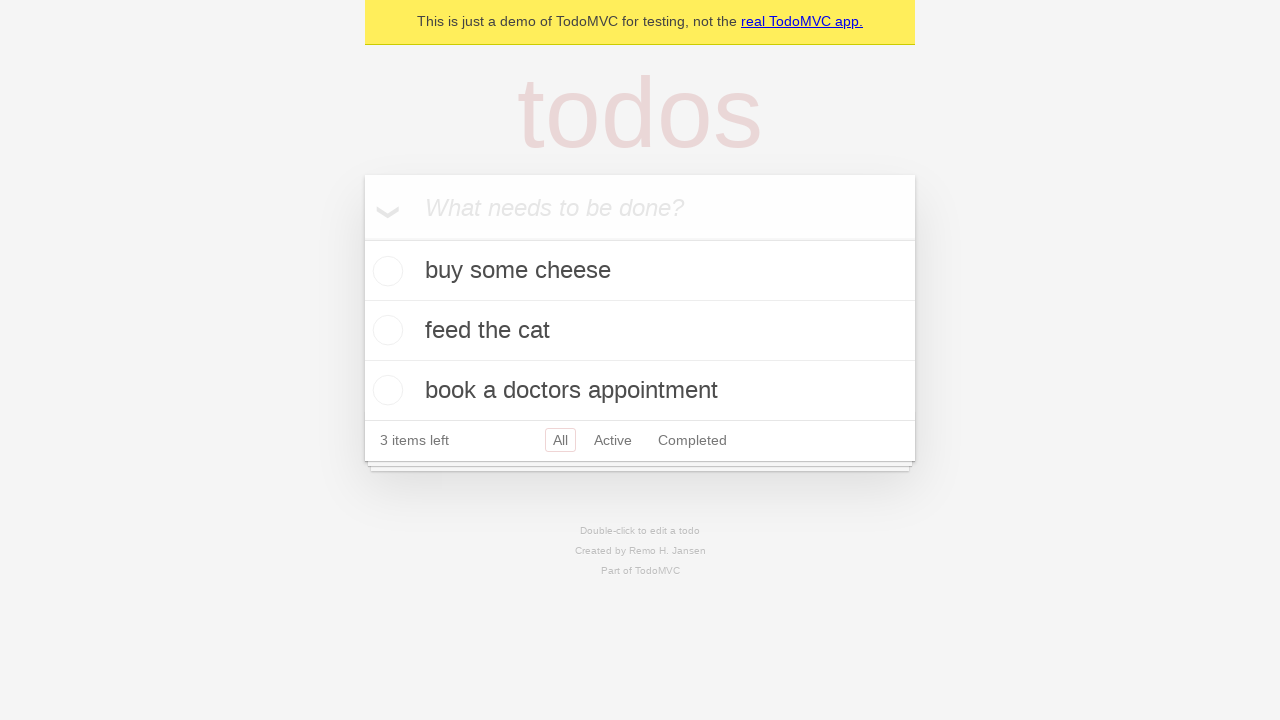

Verified that counter shows '3 items left'
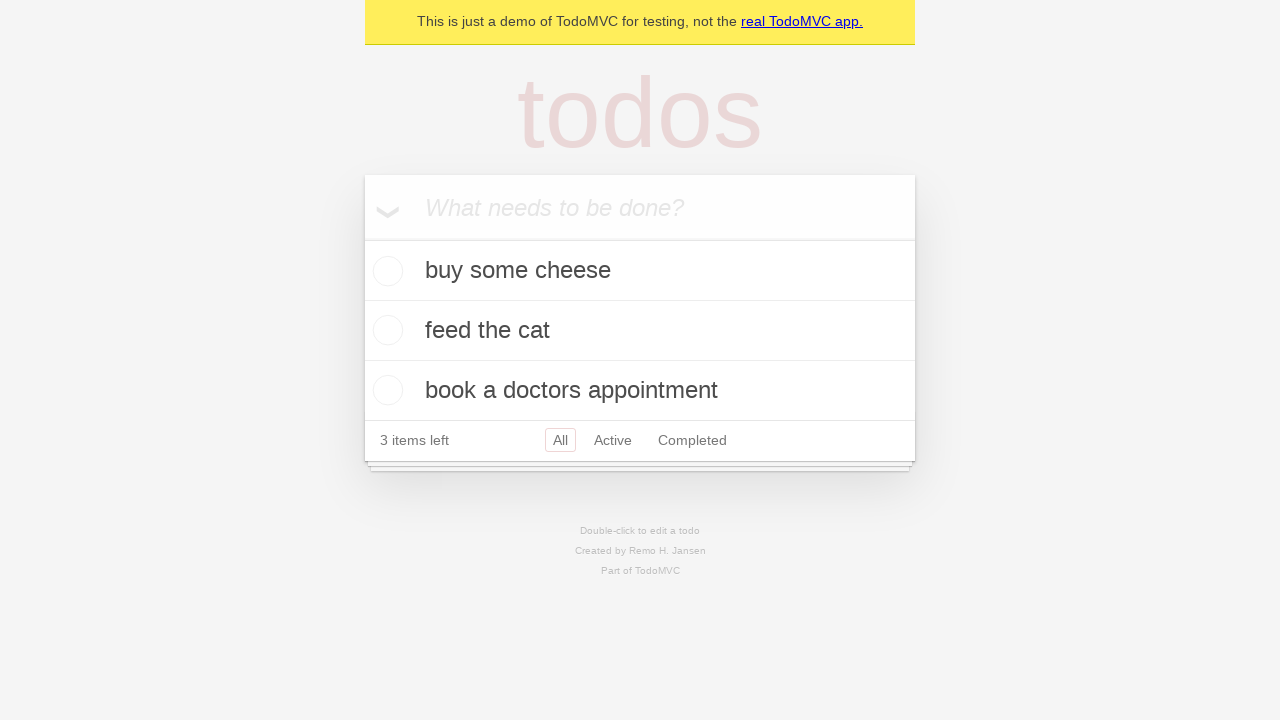

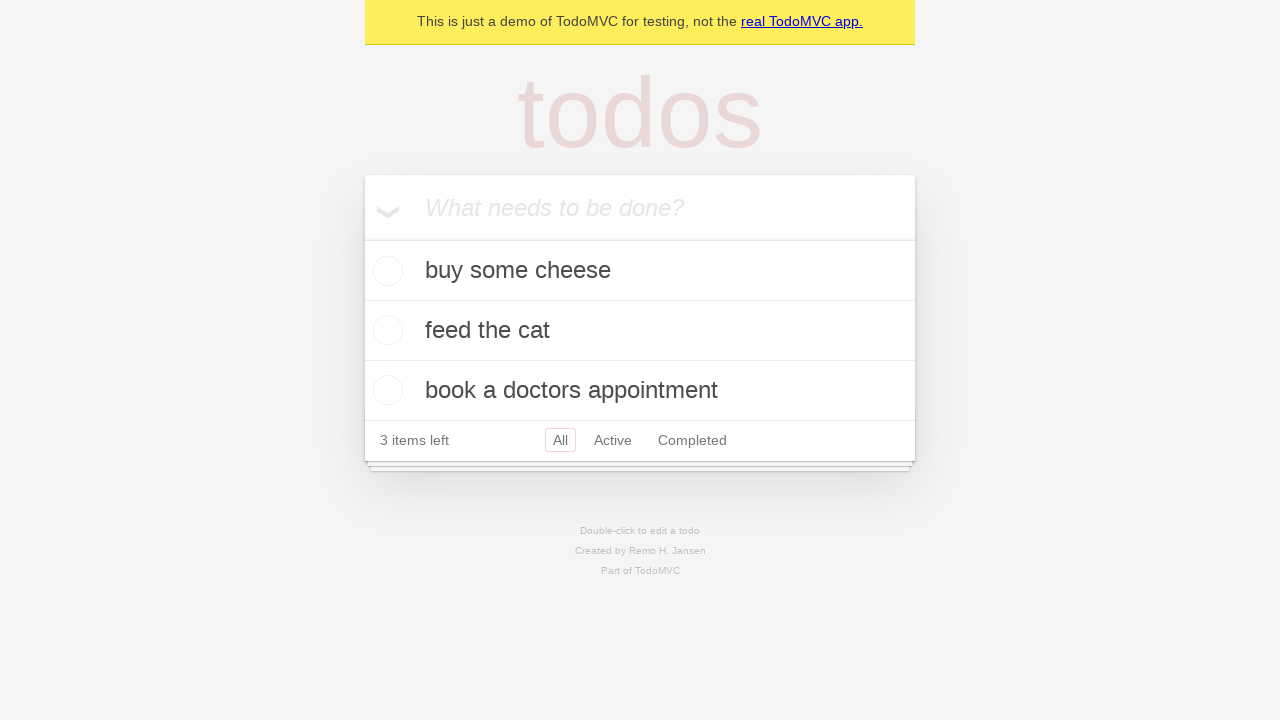